Tests handling a JavaScript confirmation alert by clicking the confirmation button and accepting the dialog

Starting URL: https://the-internet.herokuapp.com/javascript_alerts

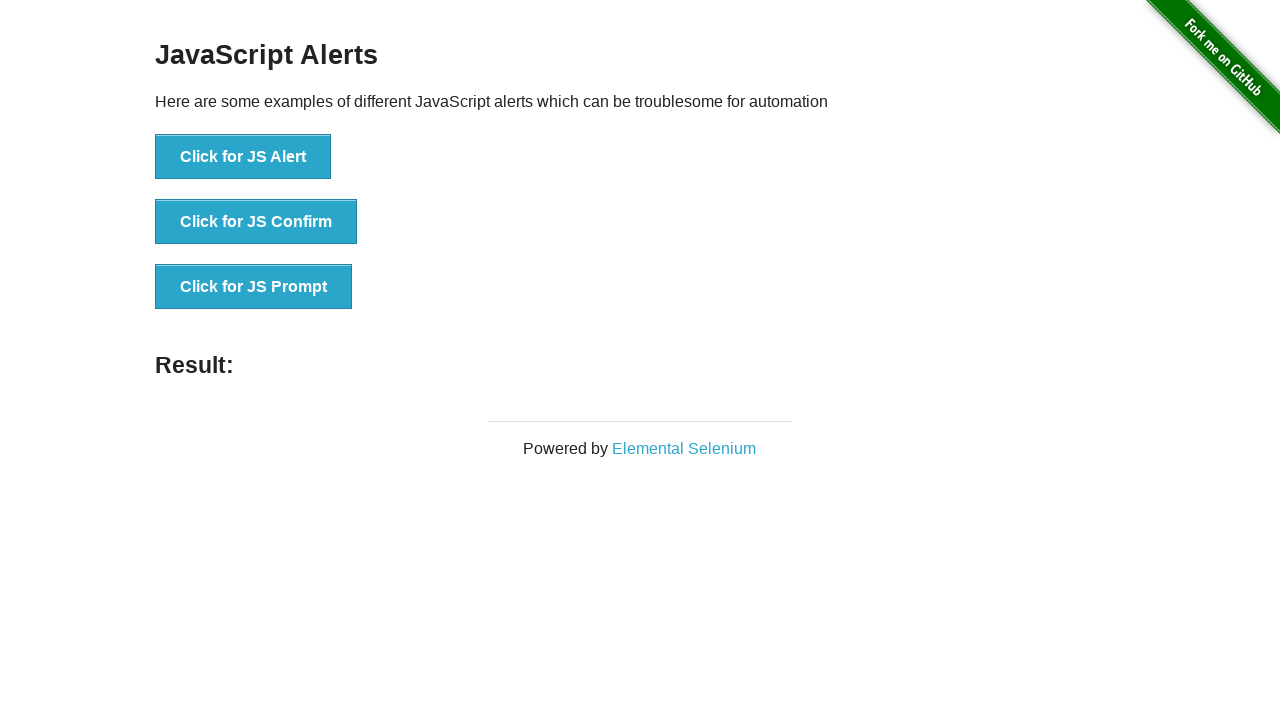

Set up dialog handler to accept confirmation dialogs
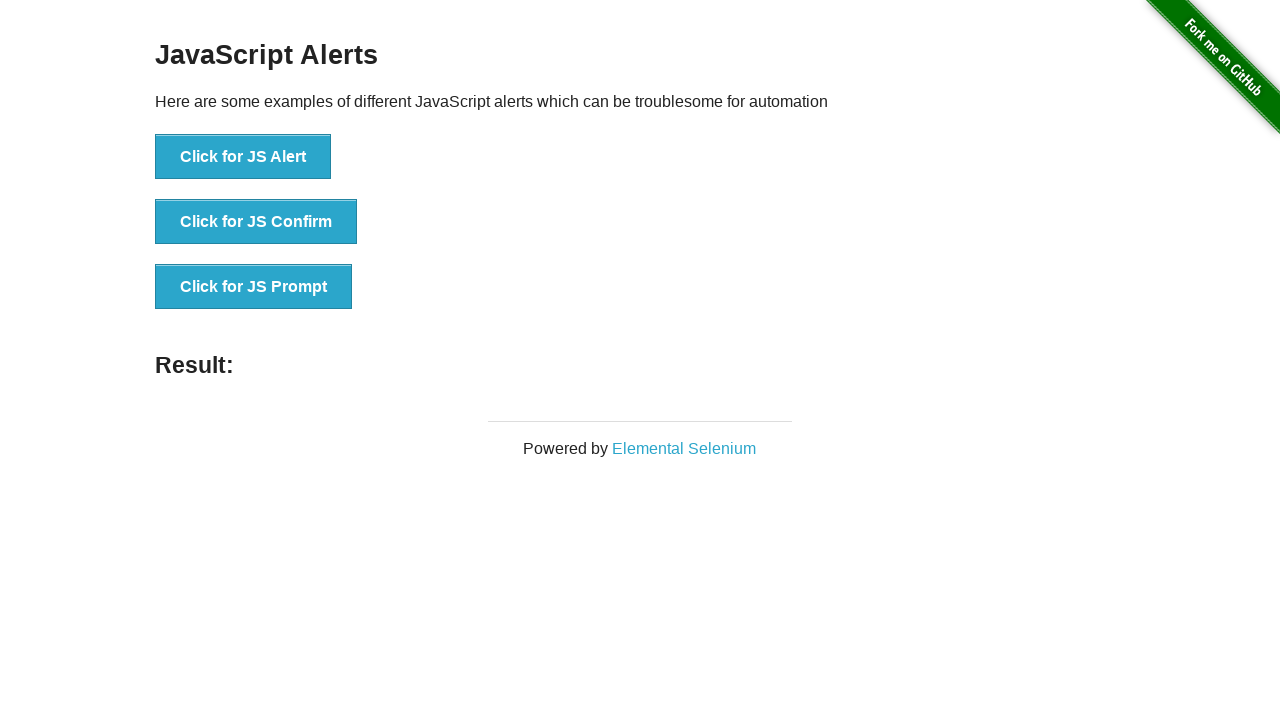

Clicked the confirmation alert button at (256, 222) on .example li:nth-child(2) button
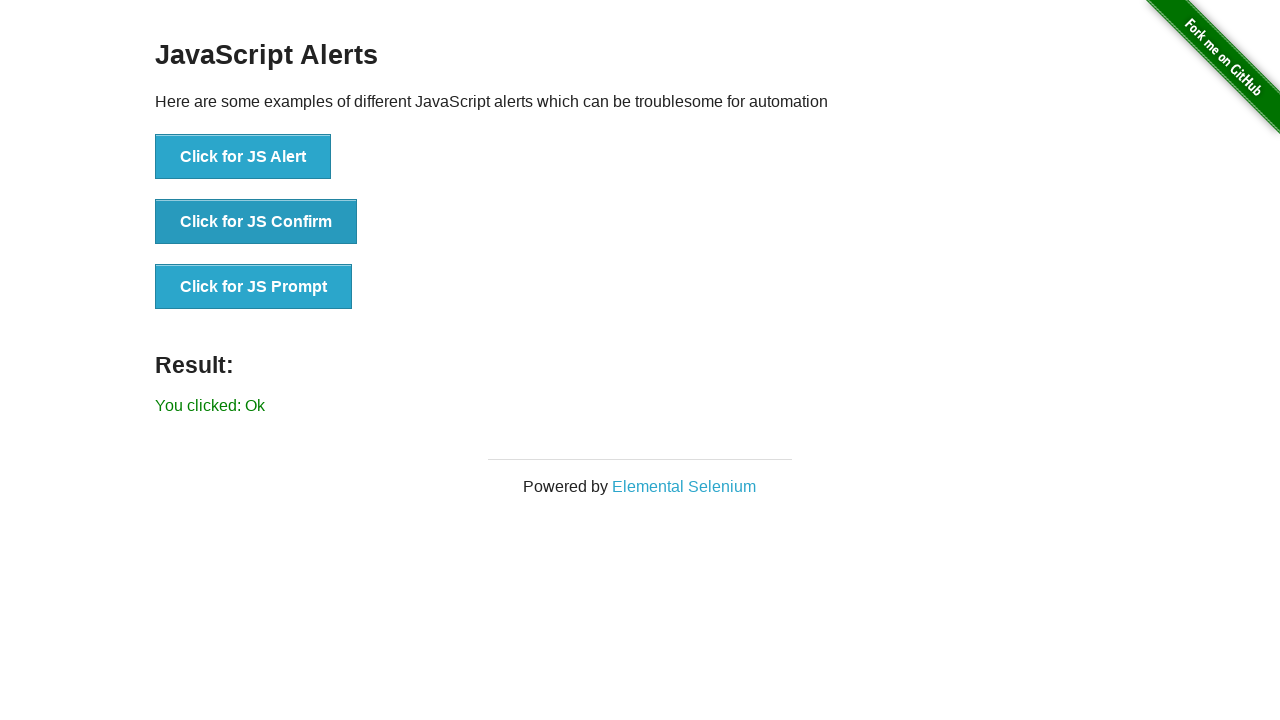

Confirmation was accepted and result text updated to 'Ok'
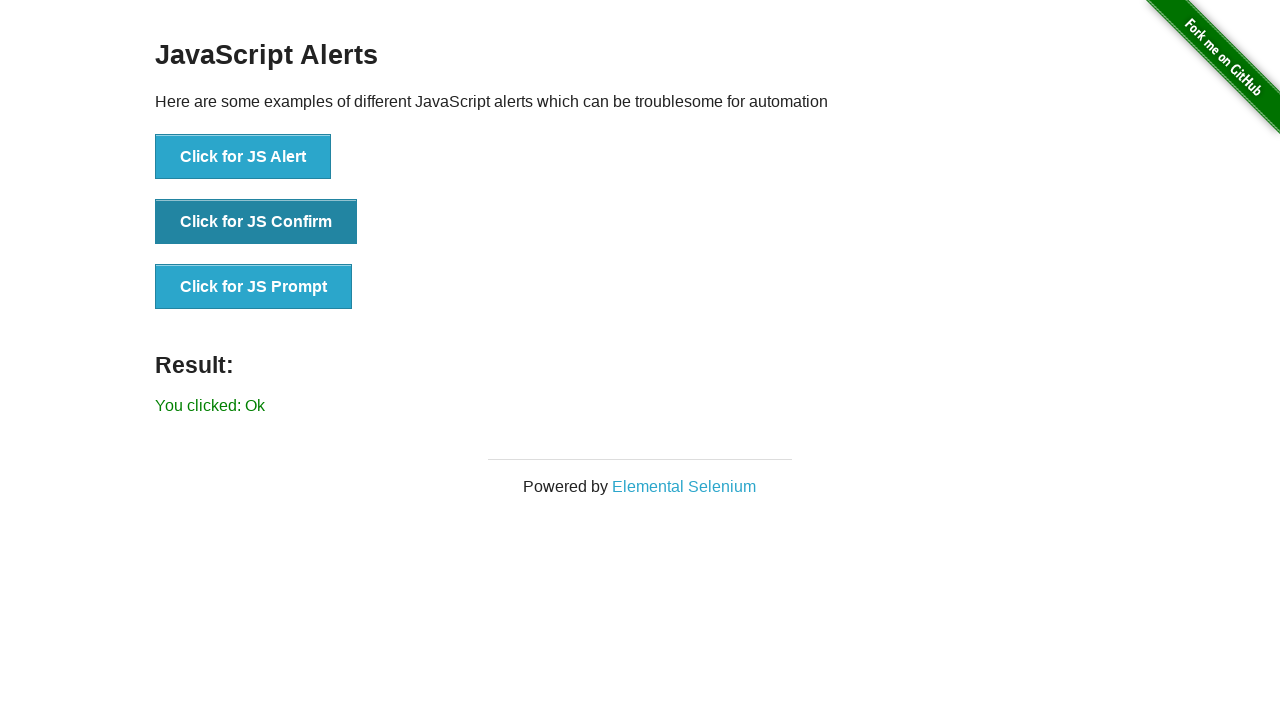

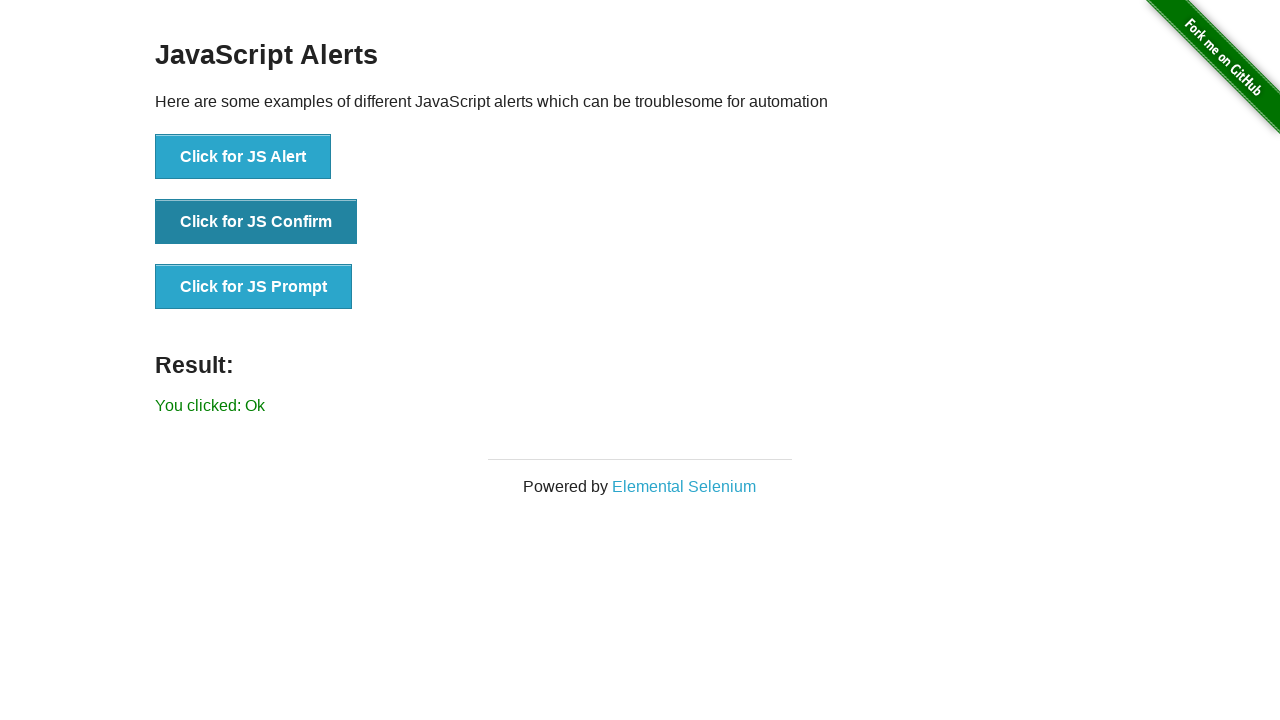